Verifies that waiting for a non-existing selector times out as expected

Starting URL: https://duckduckgo.com/

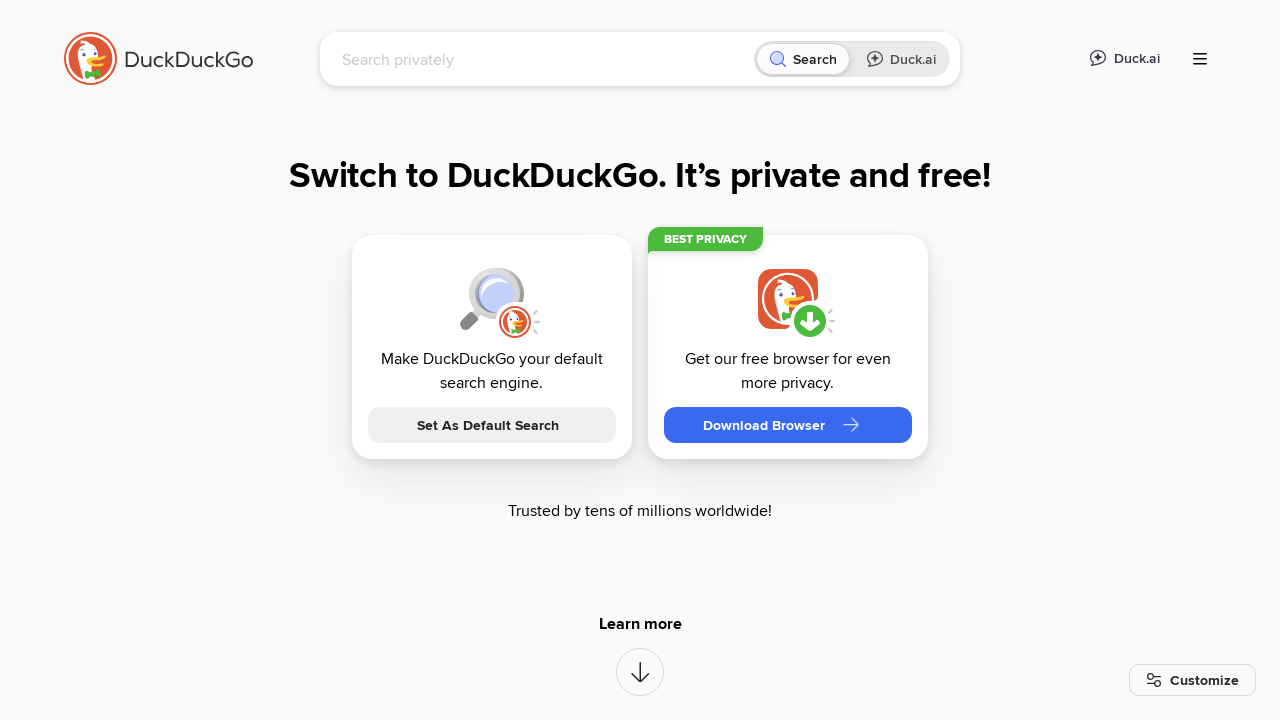

Wait for non-existing selector timed out as expected
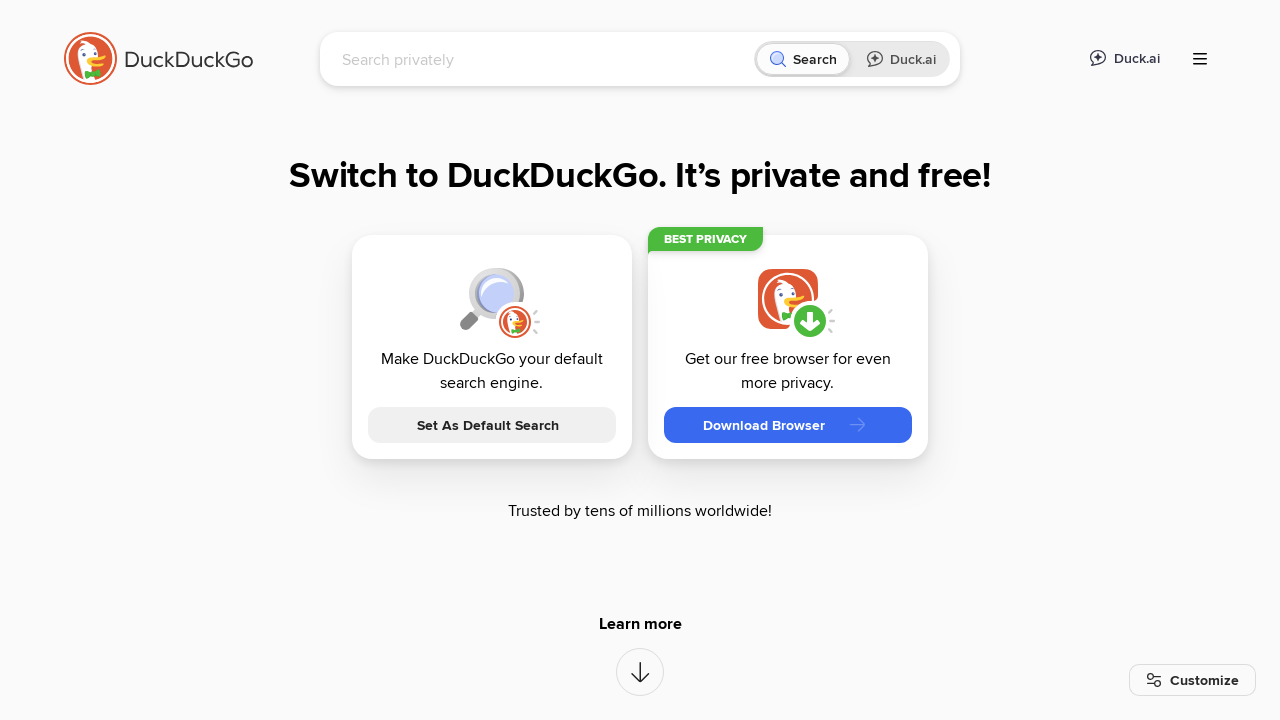

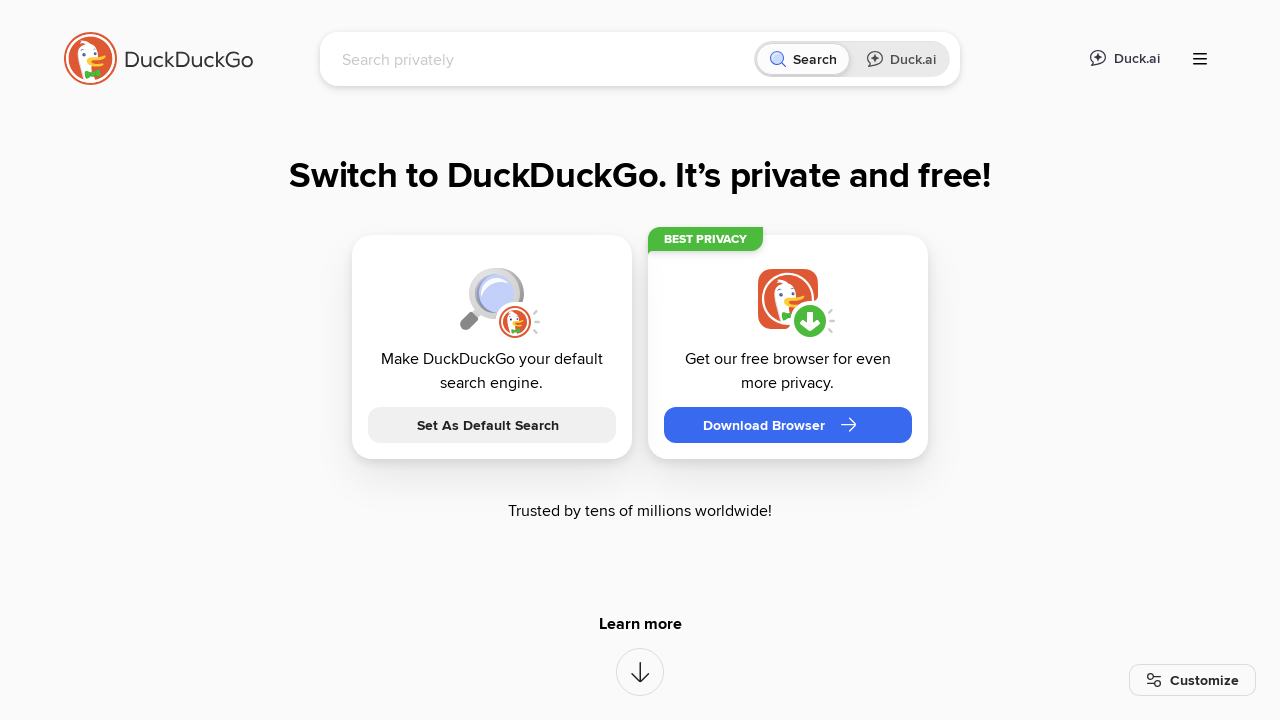